Navigates to a personalized page with a name parameter and generates a PDF of the page content with specific formatting and margins.

Starting URL: https://project1-65dnl1uco.vercel.app/main.html?name=JohnDoe

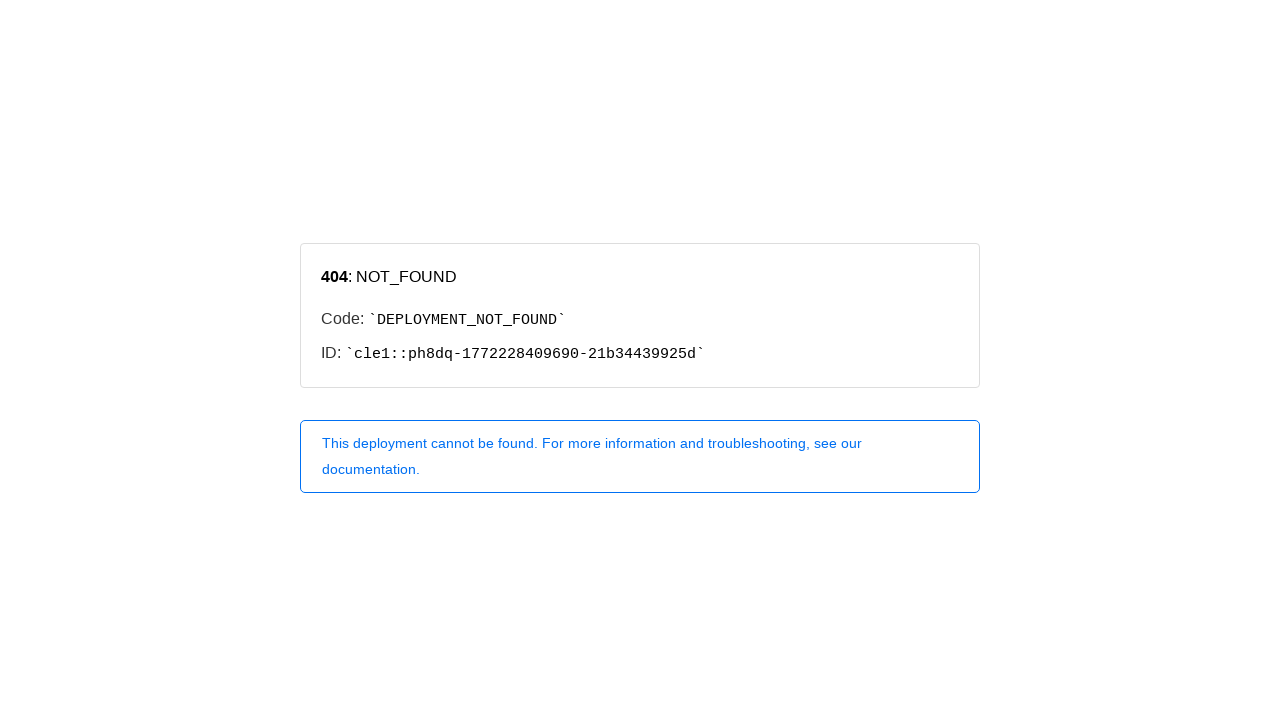

Navigated to personalized page with name=JohnDoe parameter
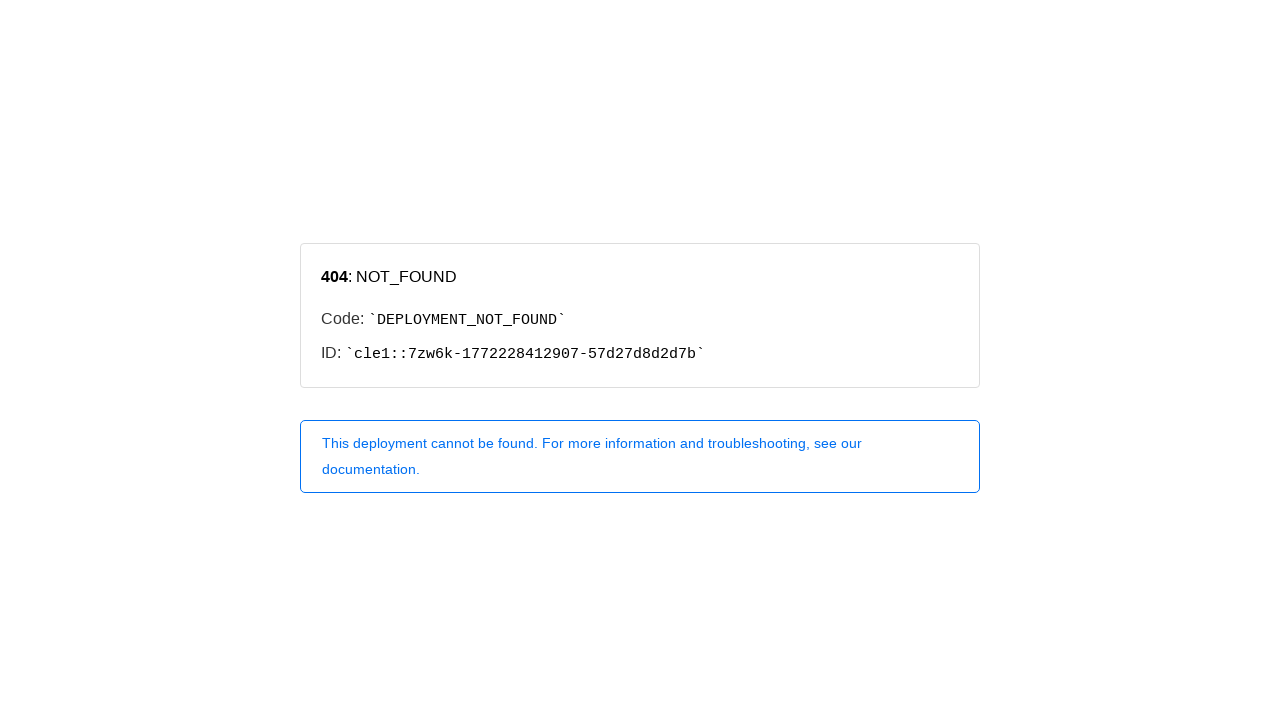

Emulated screen media type for proper rendering
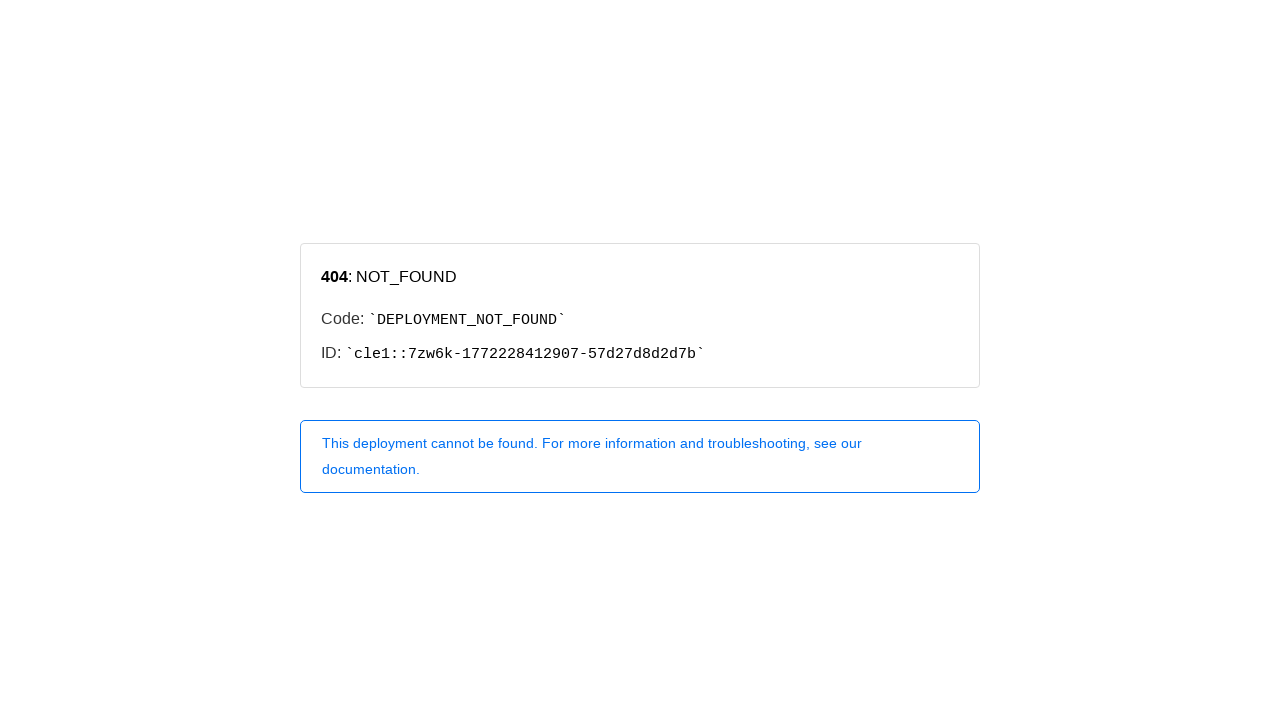

Generated PDF with A4 format and custom margins (top: 120px, bottom: 50px)
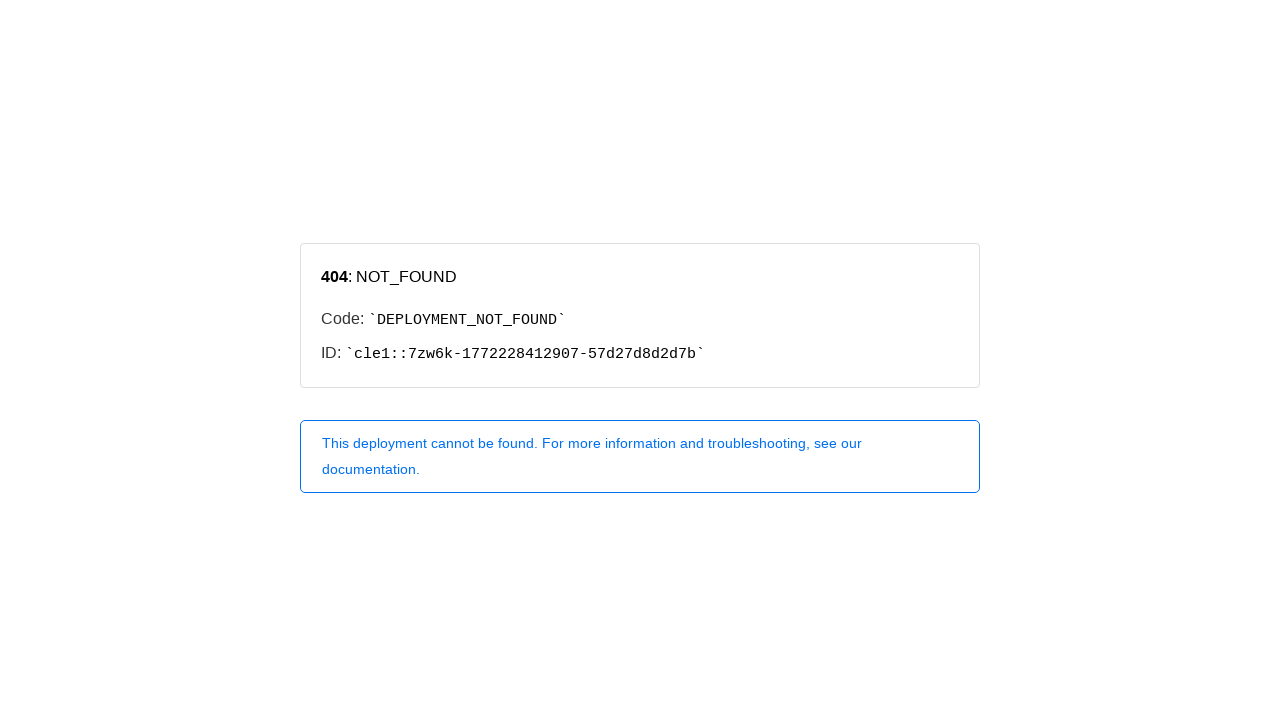

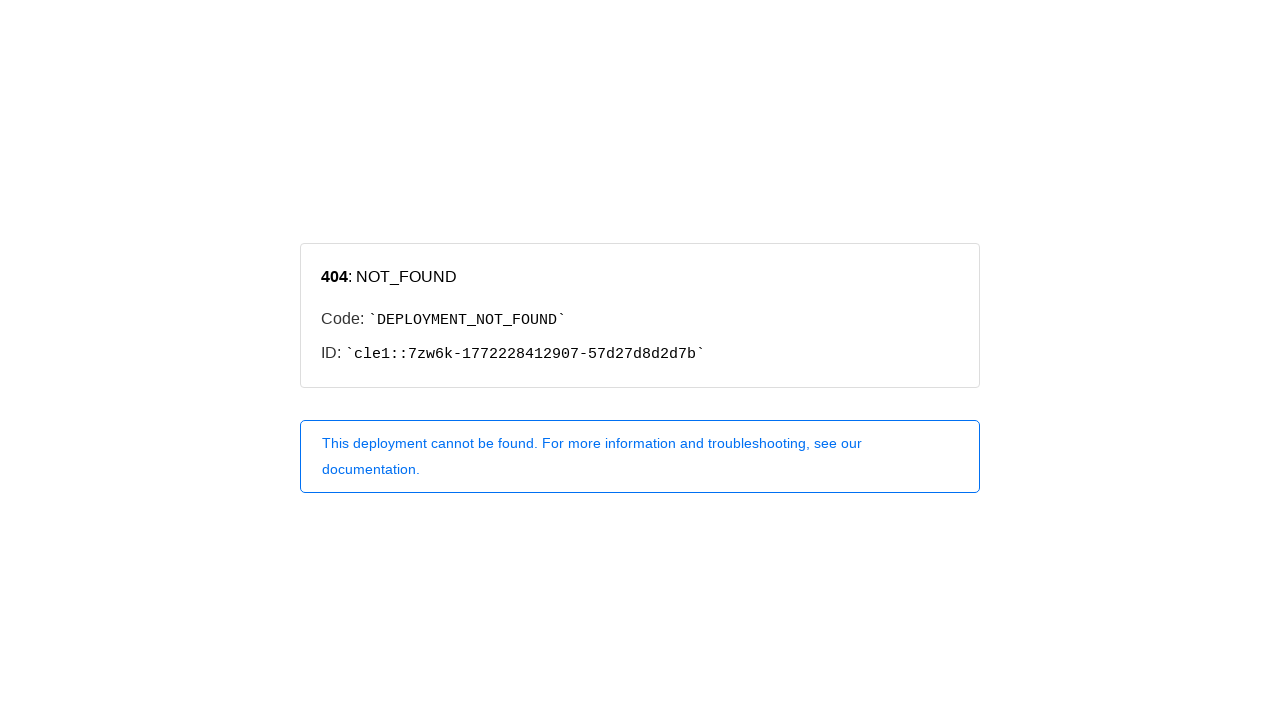